Tests file download functionality by navigating to a download page and clicking the first download link, then verifying a file appears in the download location.

Starting URL: http://the-internet.herokuapp.com/download

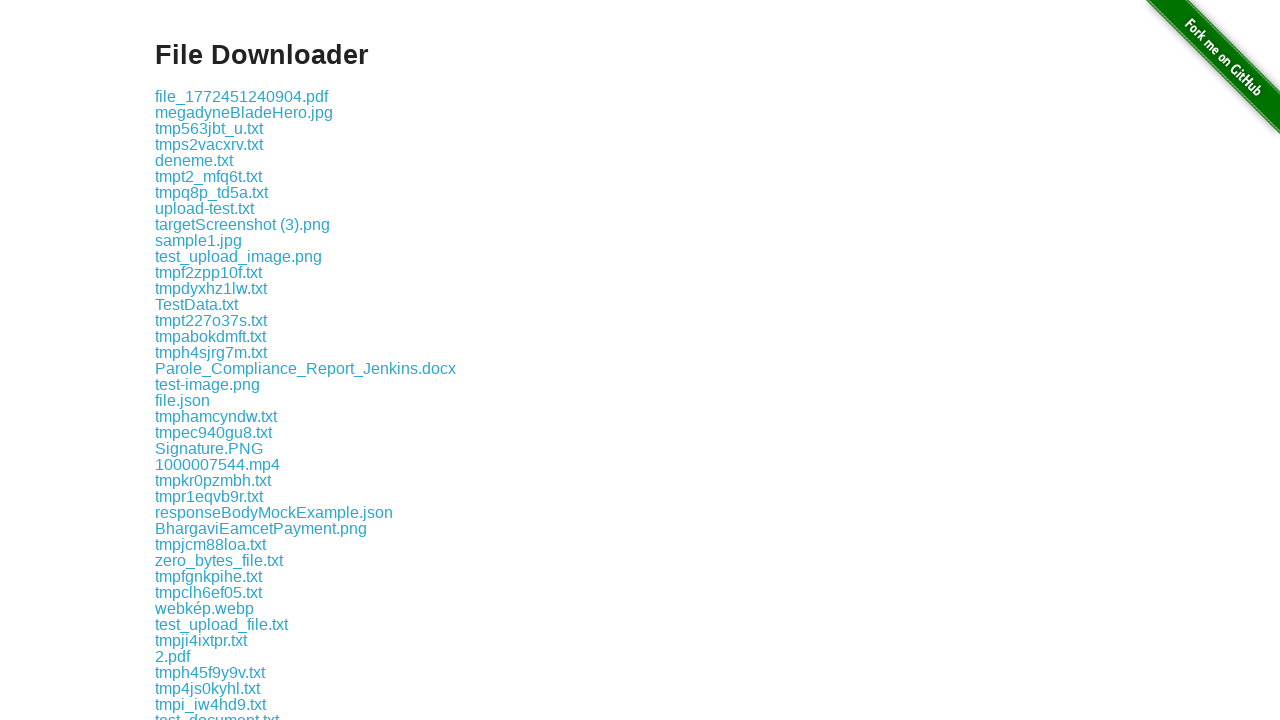

Clicked the first download link on the page at (242, 96) on .example a
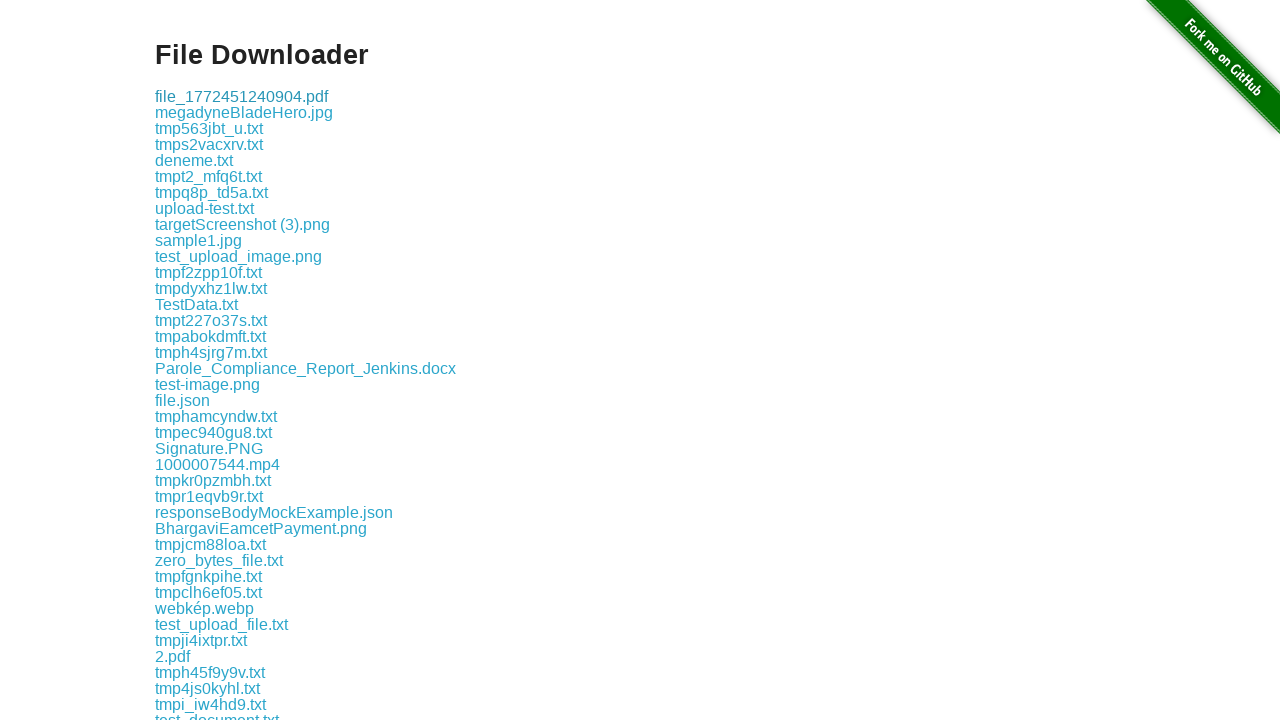

Waited 2 seconds for download to initiate
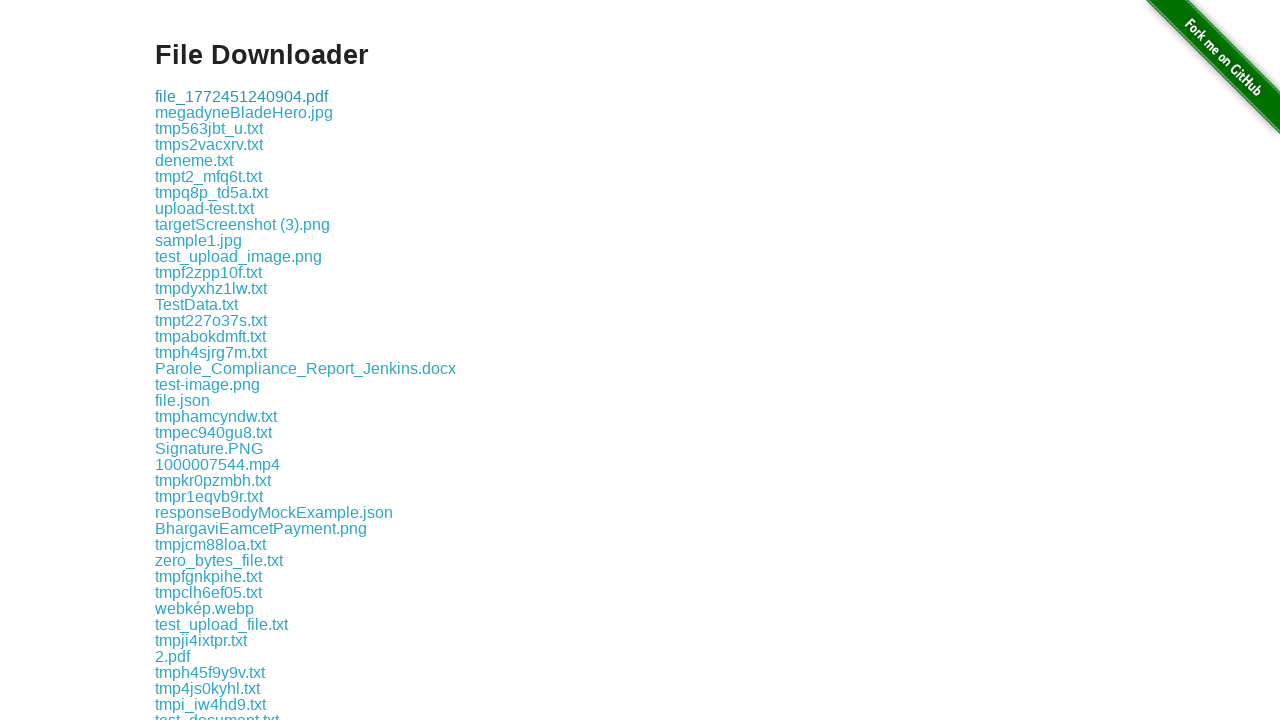

Verified still on download page after file download
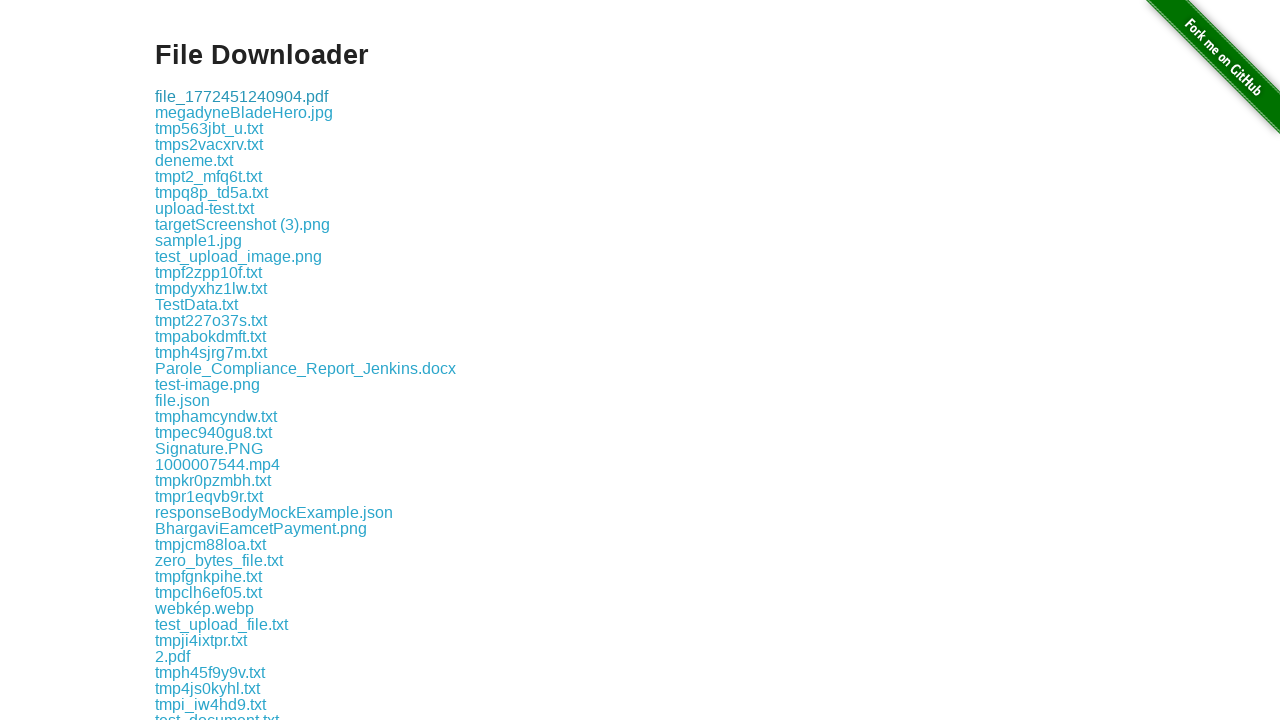

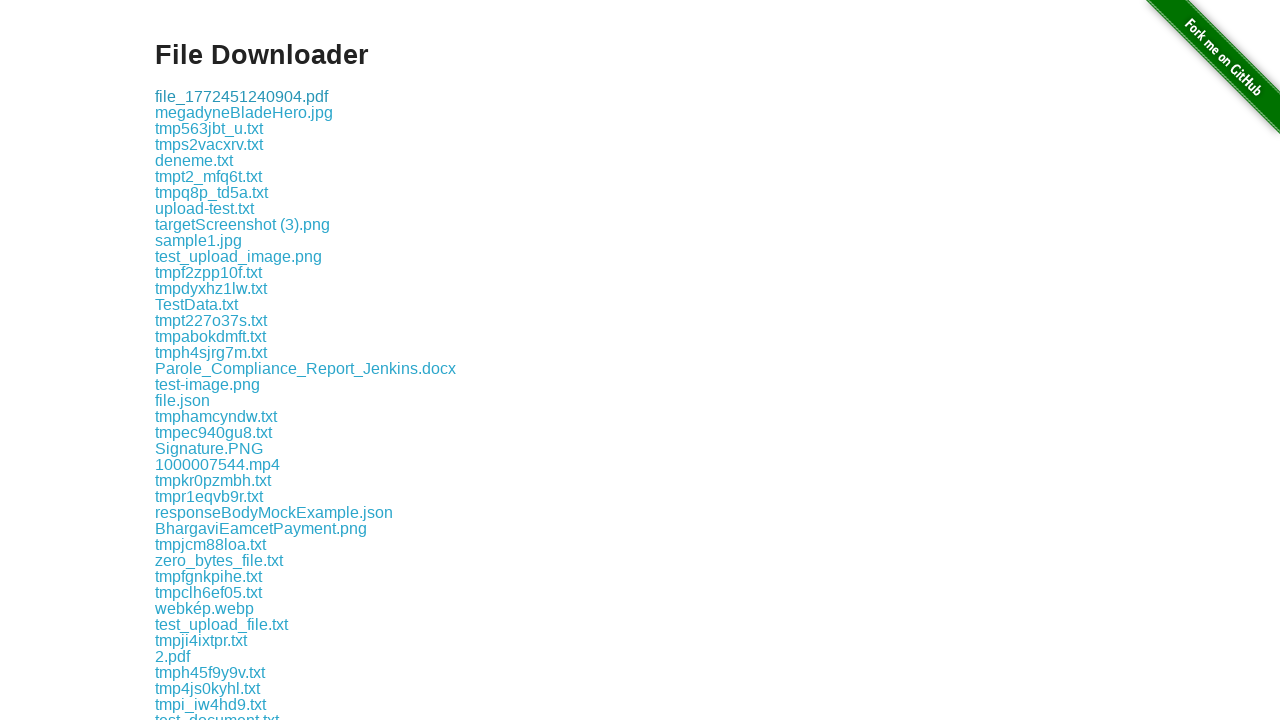